Tests that clicking the adder button does not immediately create an element with id "box0" (element should not be found immediately)

Starting URL: https://www.selenium.dev/selenium/web/dynamic.html

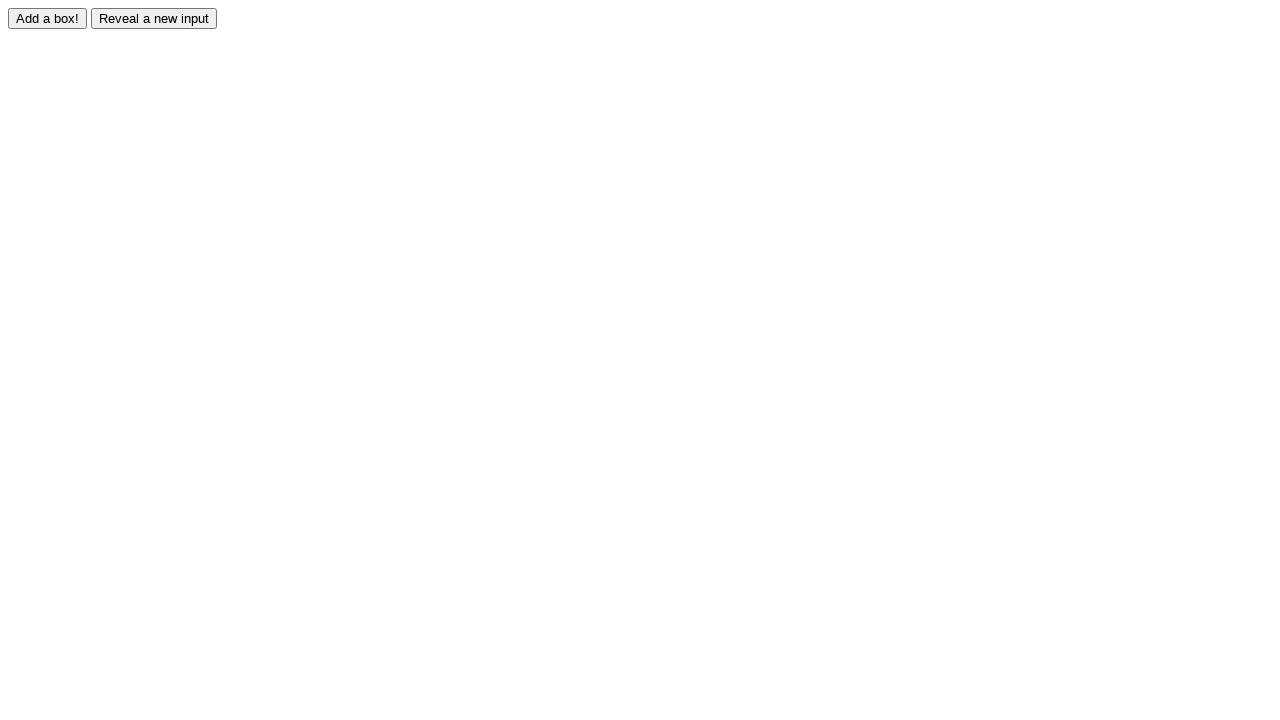

Navigated to dynamic.html page
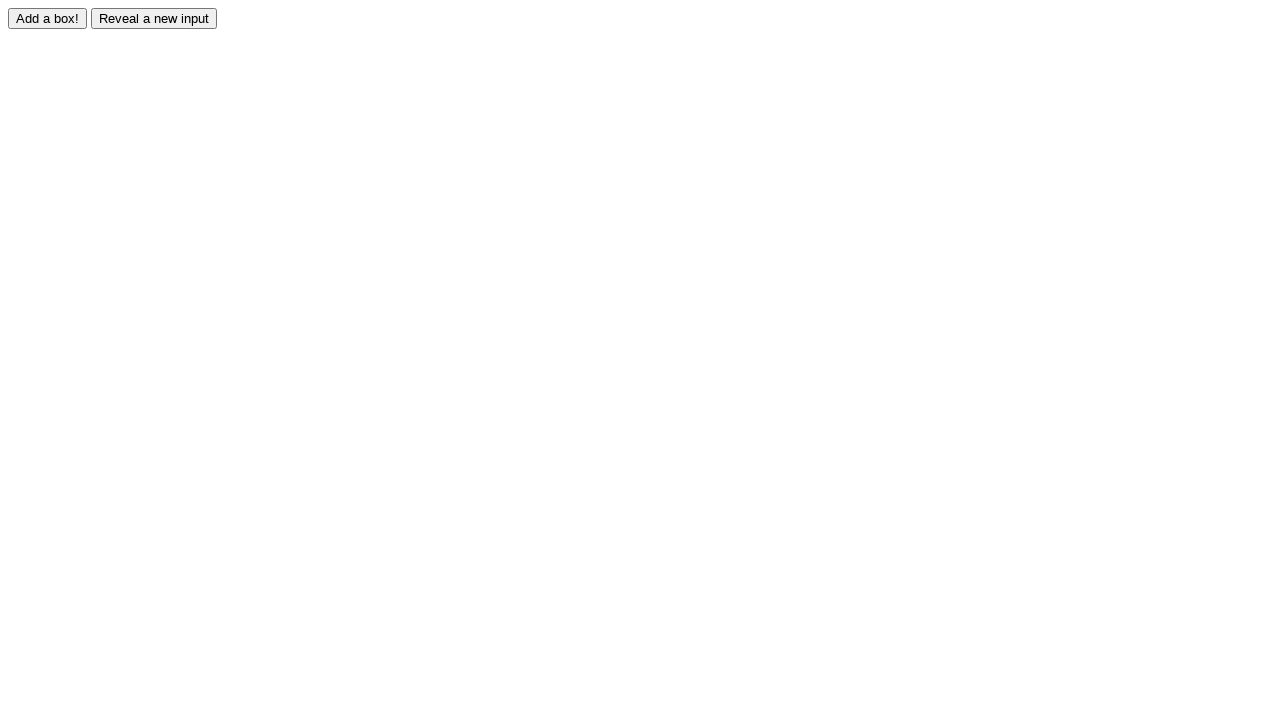

Clicked the adder button at (48, 18) on #adder
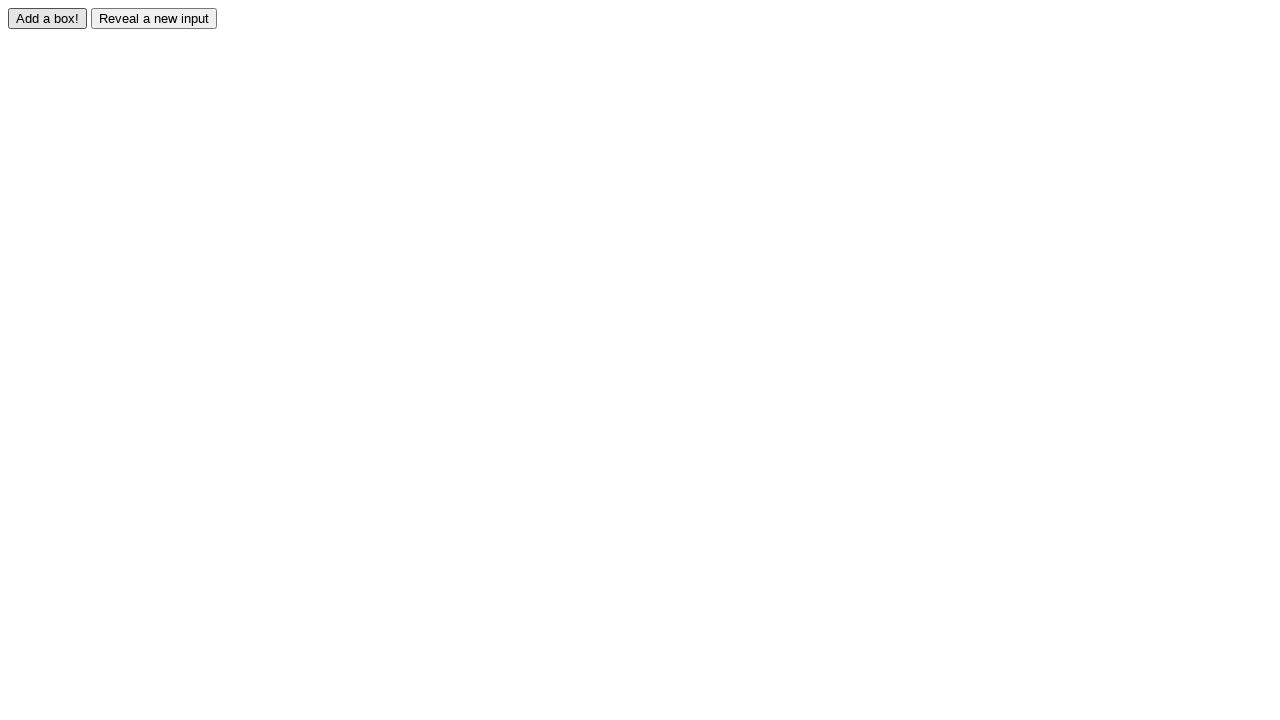

Element #box0 not found immediately as expected
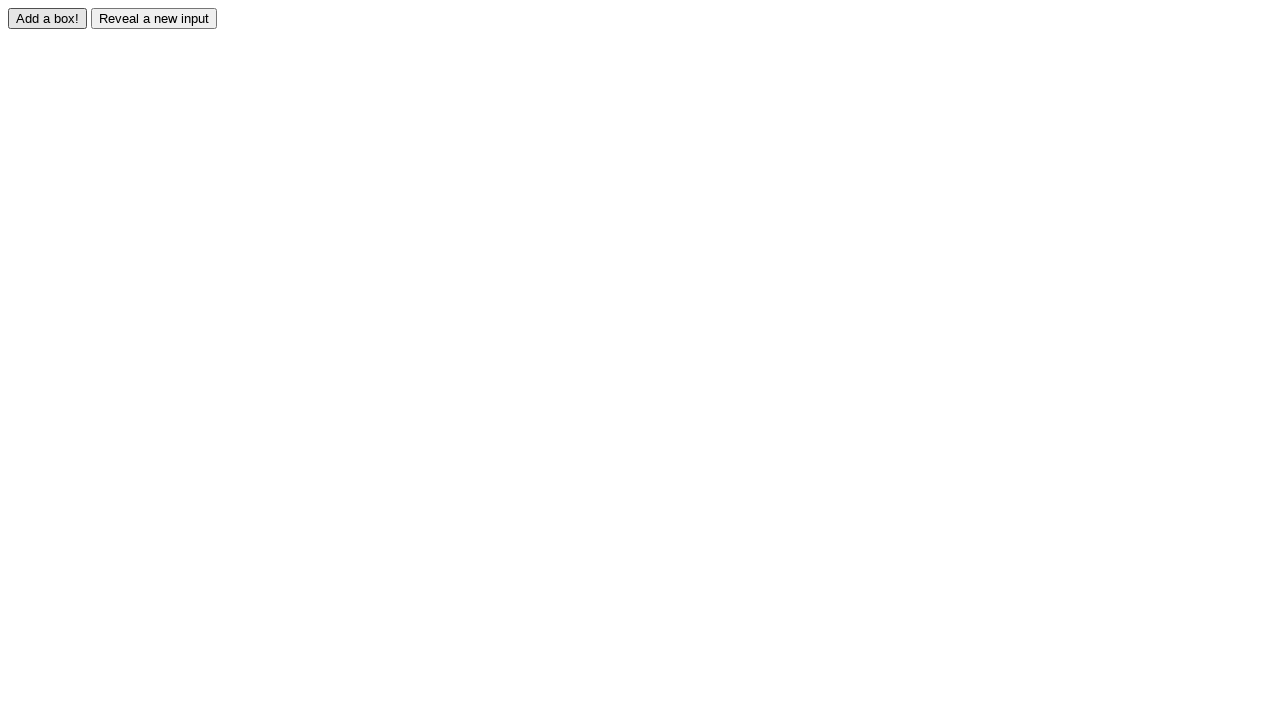

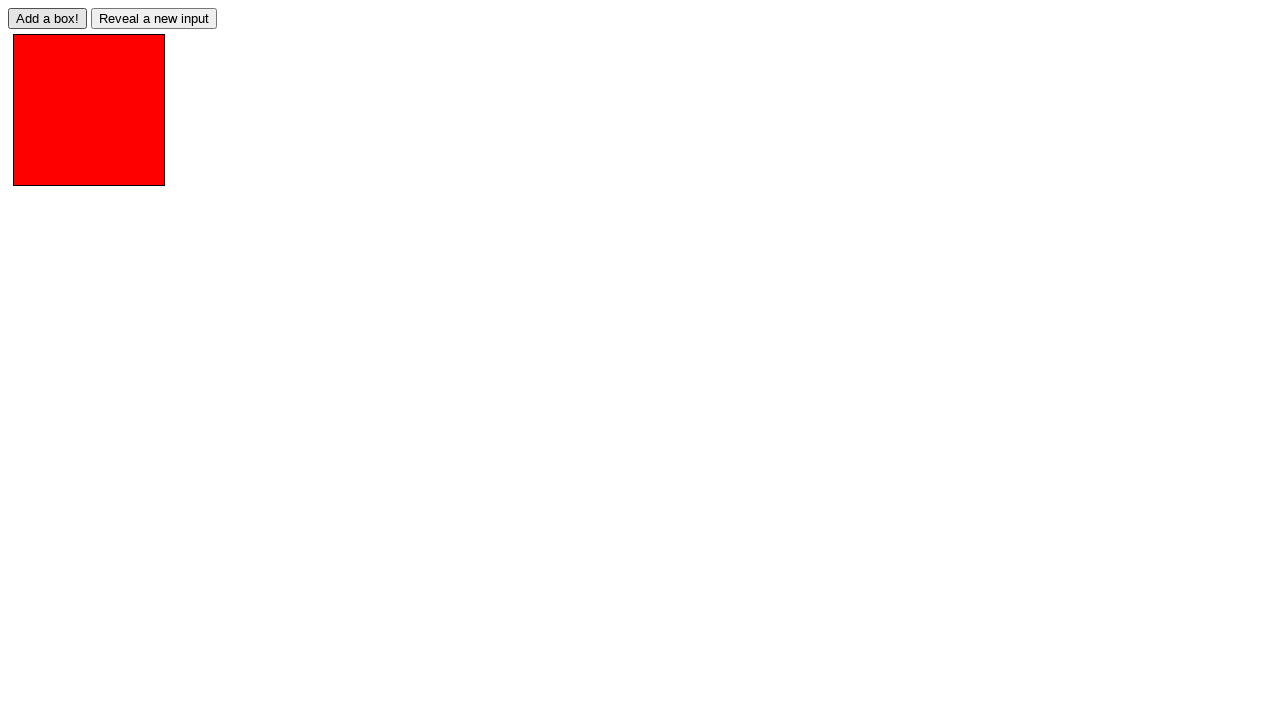